Tests explicit wait functionality by waiting for a price element to display "100", then clicking a book button, calculating a mathematical formula based on a displayed value, entering the answer, and submitting.

Starting URL: http://suninjuly.github.io/explicit_wait2.html

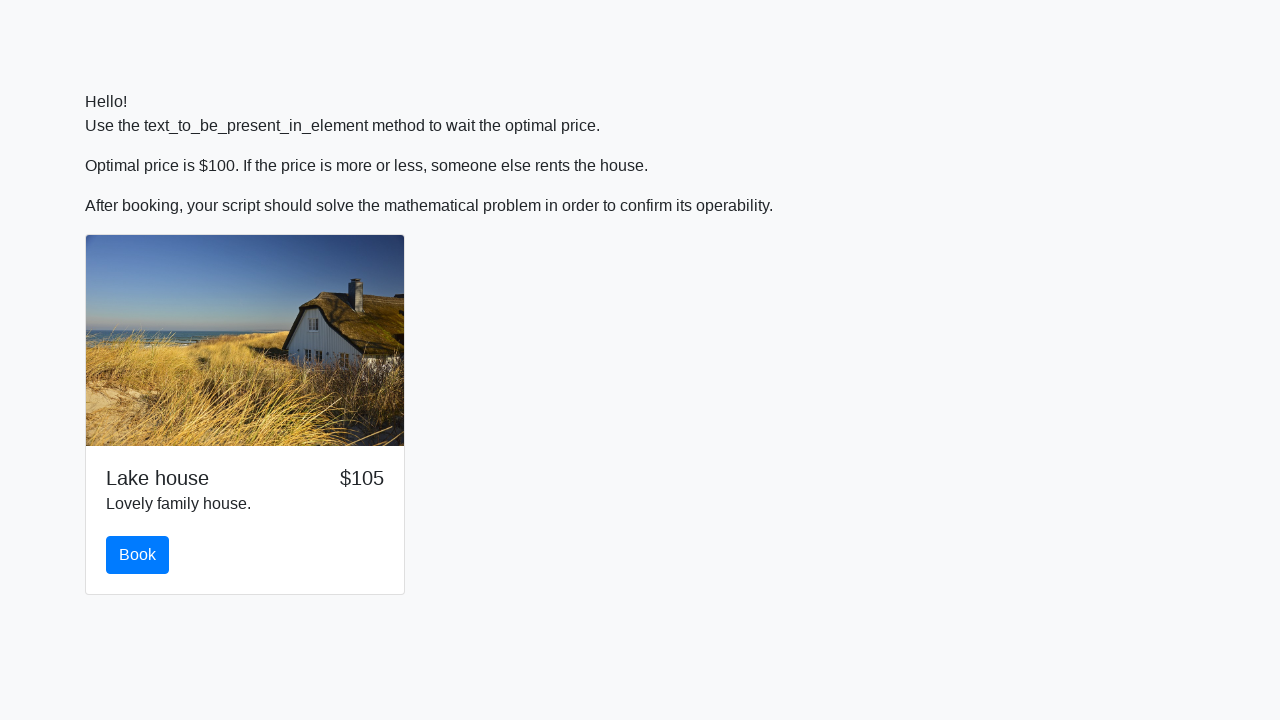

Waited for price element to display '100'
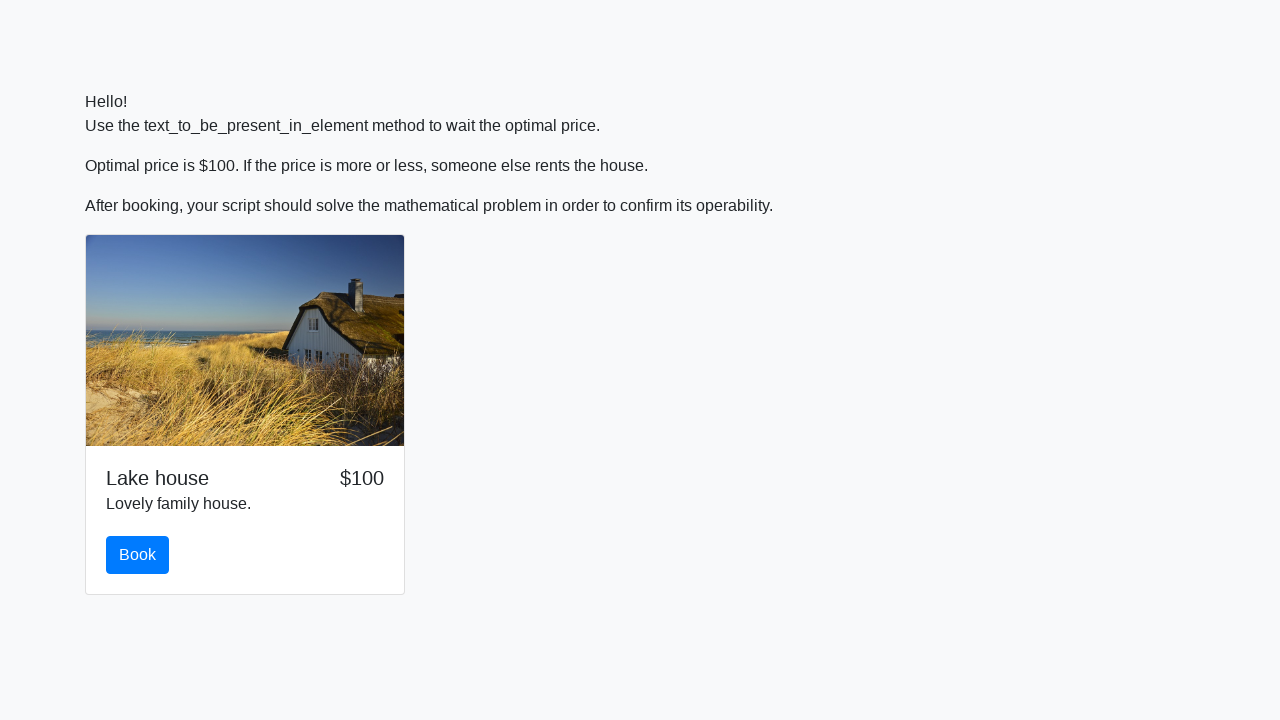

Clicked the book button at (138, 555) on #book
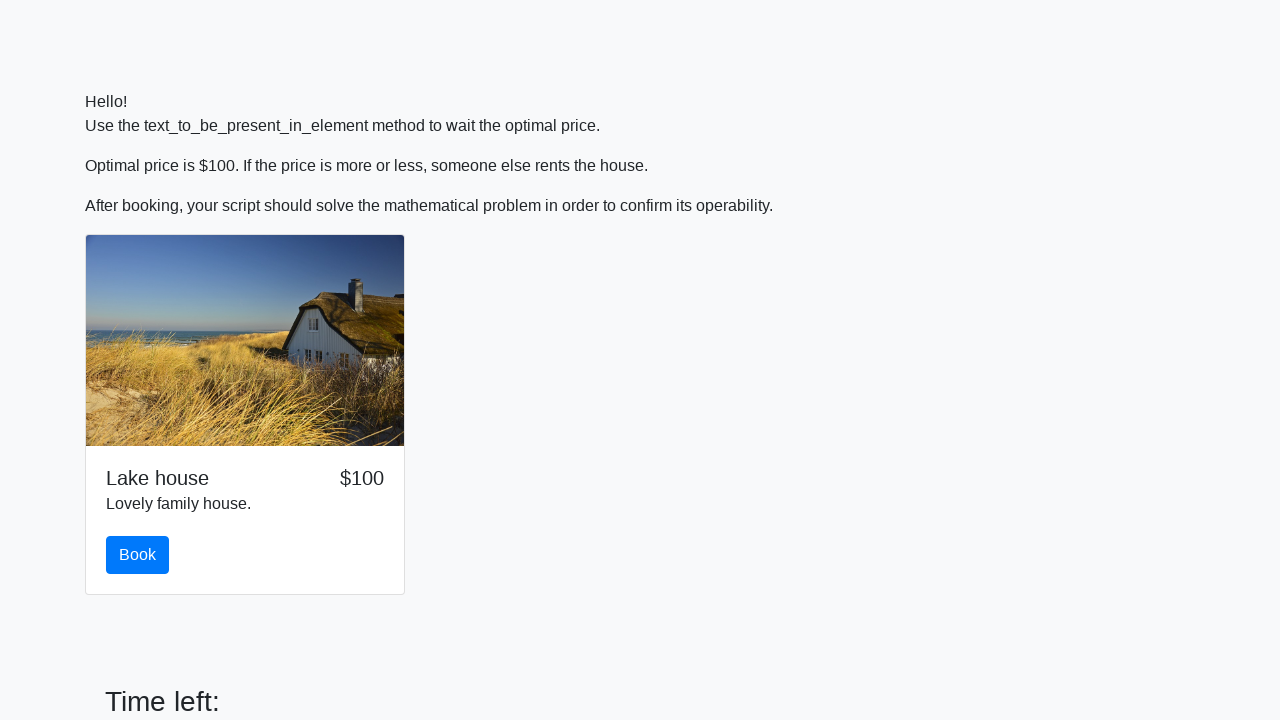

Retrieved input value for calculation: 396
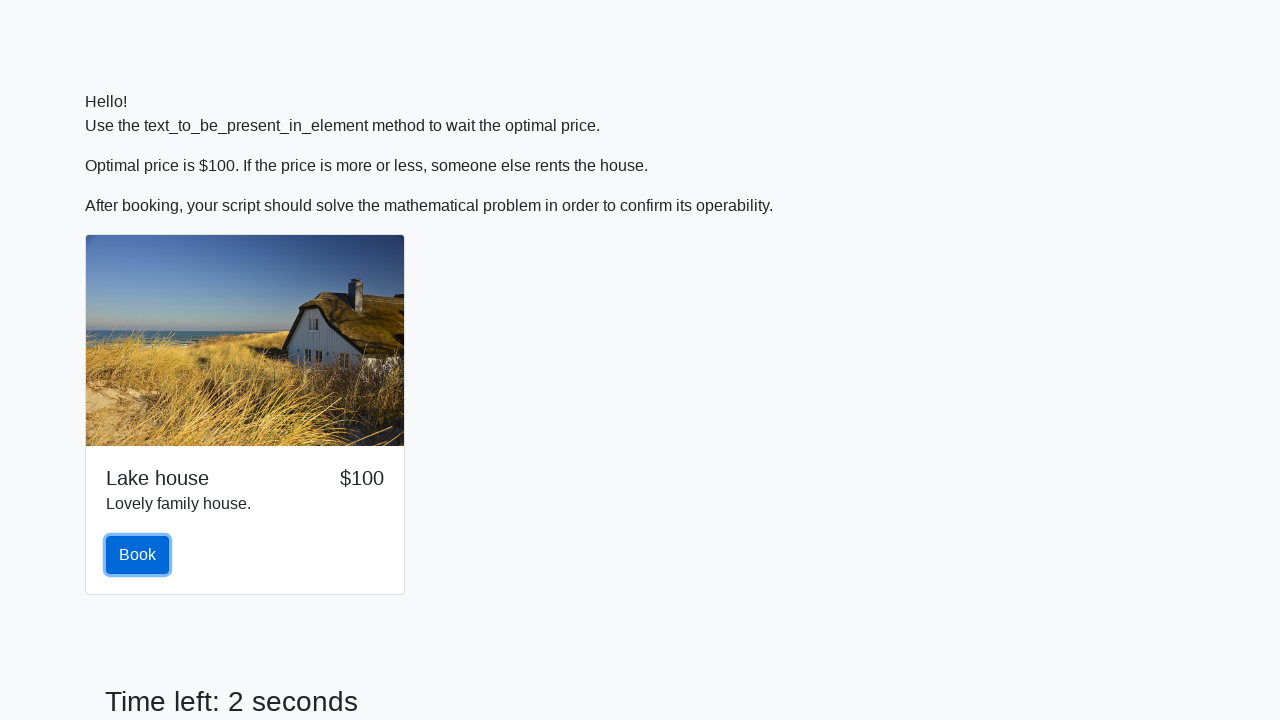

Calculated mathematical formula result: 0.6438672145084111
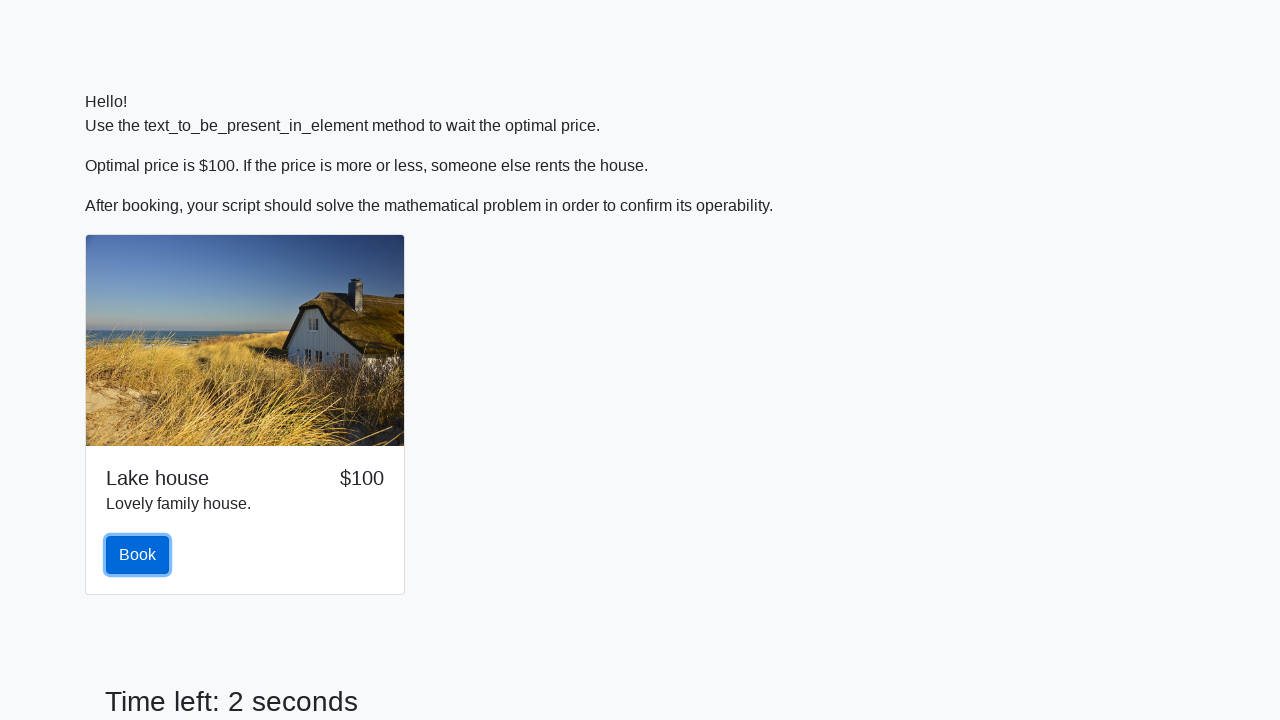

Entered calculated answer '0.6438672145084111' in answer field on #answer
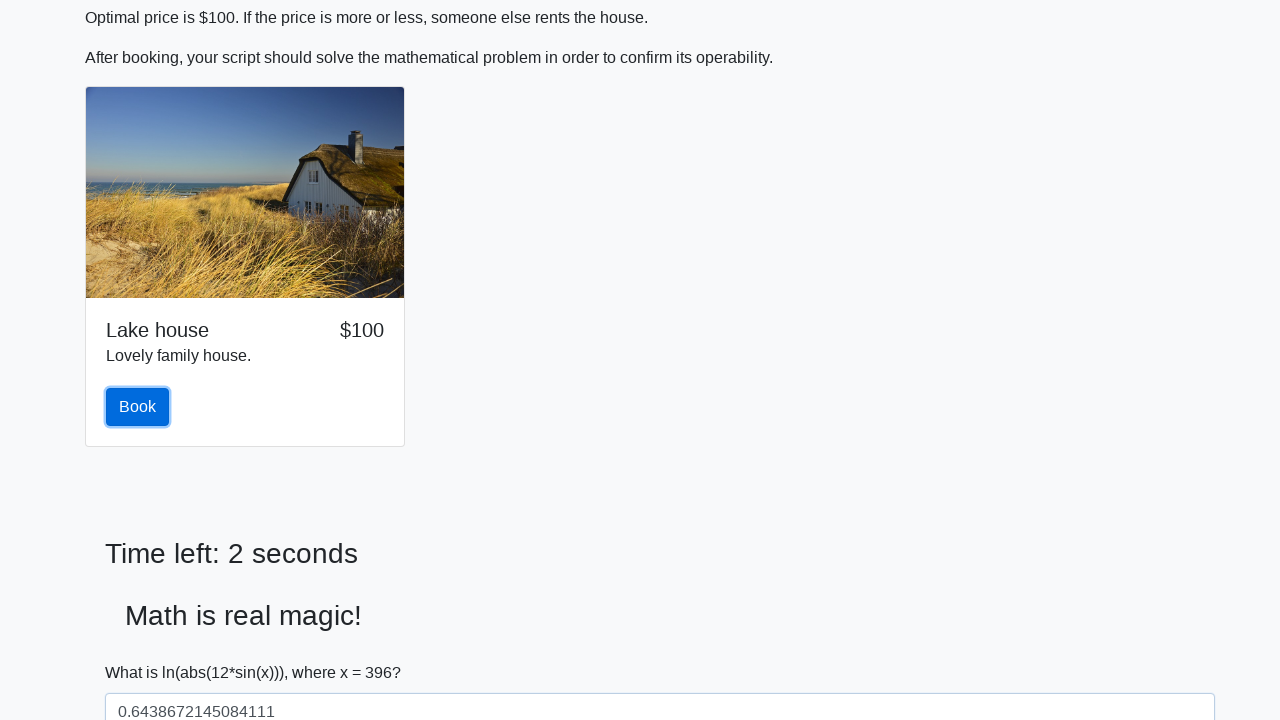

Clicked the solve button to submit answer at (143, 651) on #solve
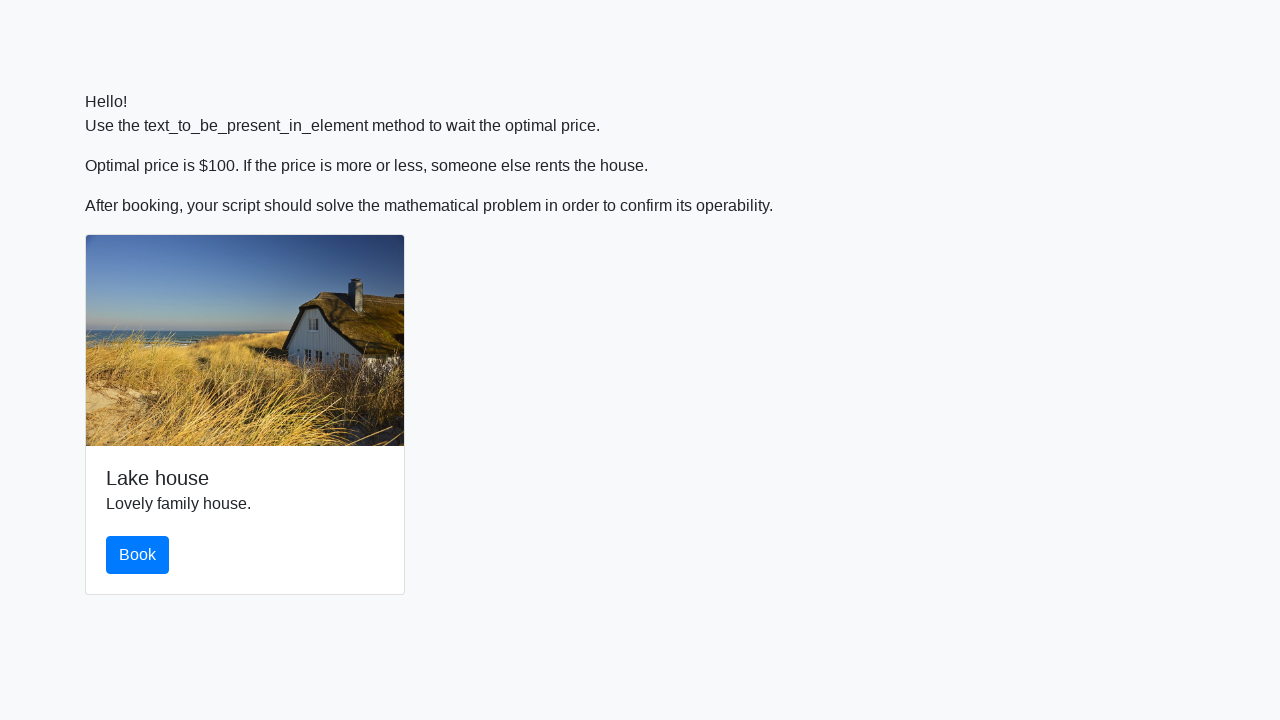

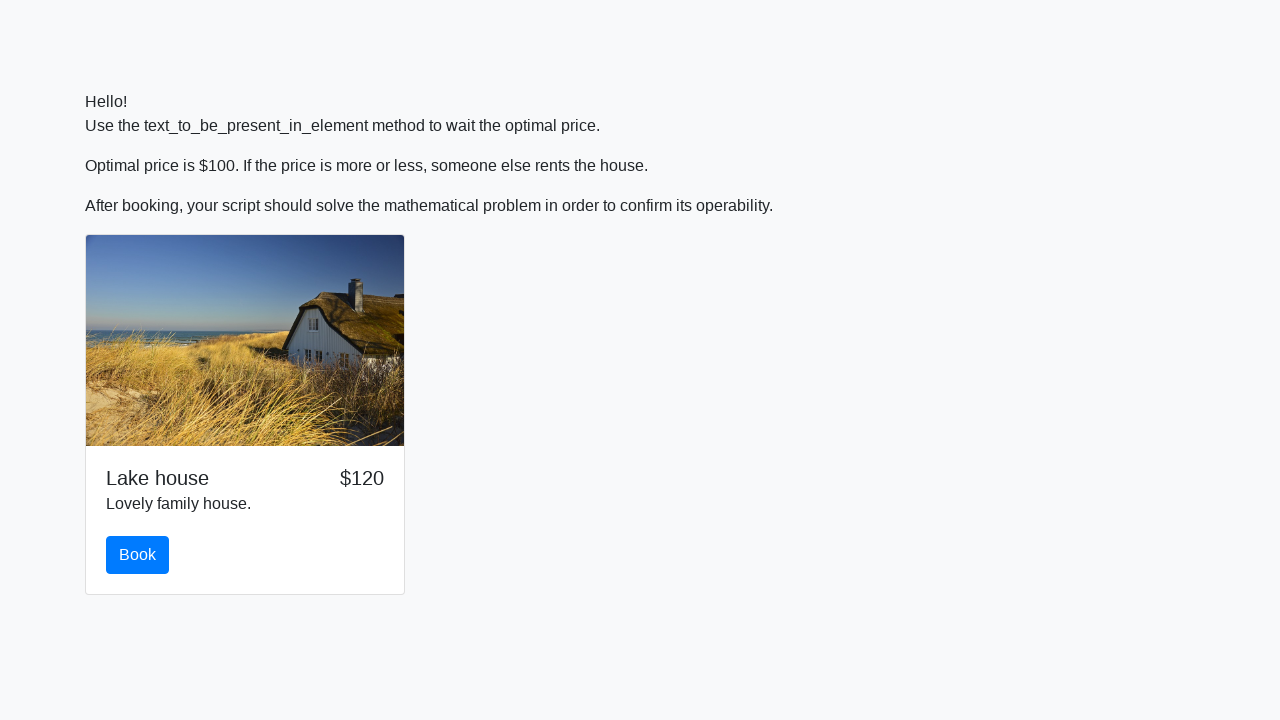